Tests a second registration form variant by filling in first name, last name, and email fields, then submitting and verifying the success message.

Starting URL: http://suninjuly.github.io/registration2.html

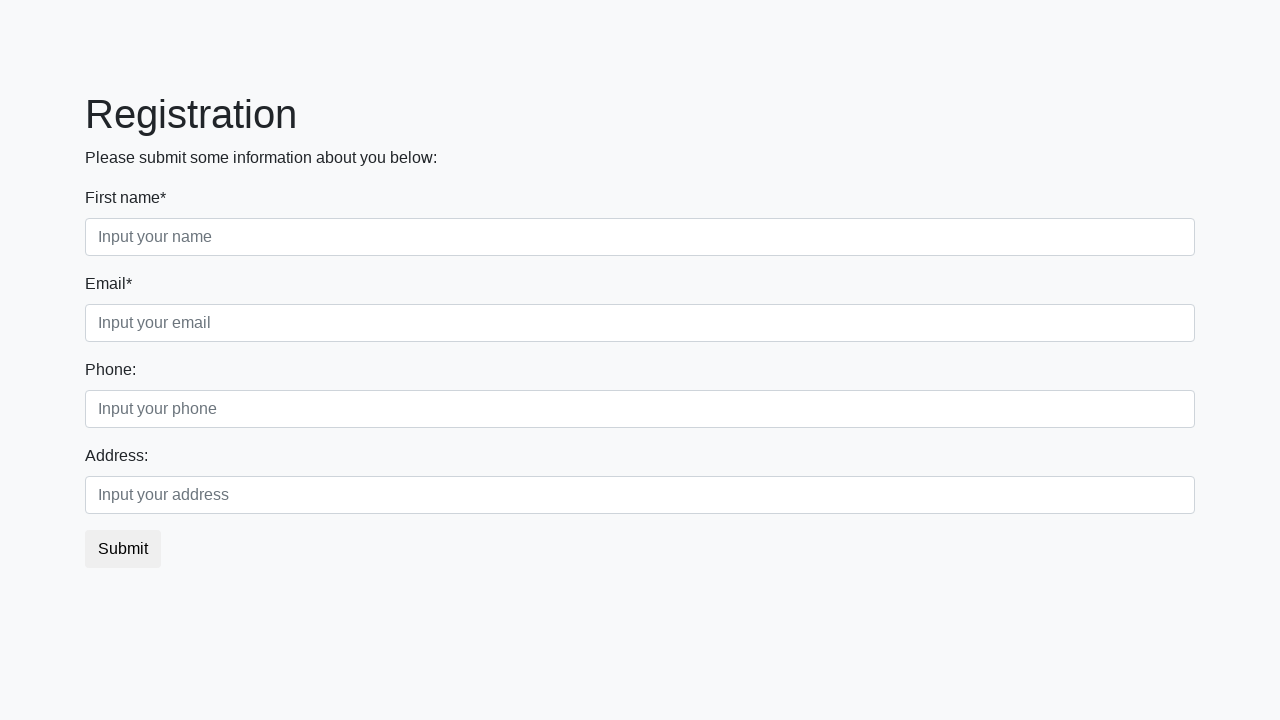

Filled first name field with 'Phil' on input.form-control.first
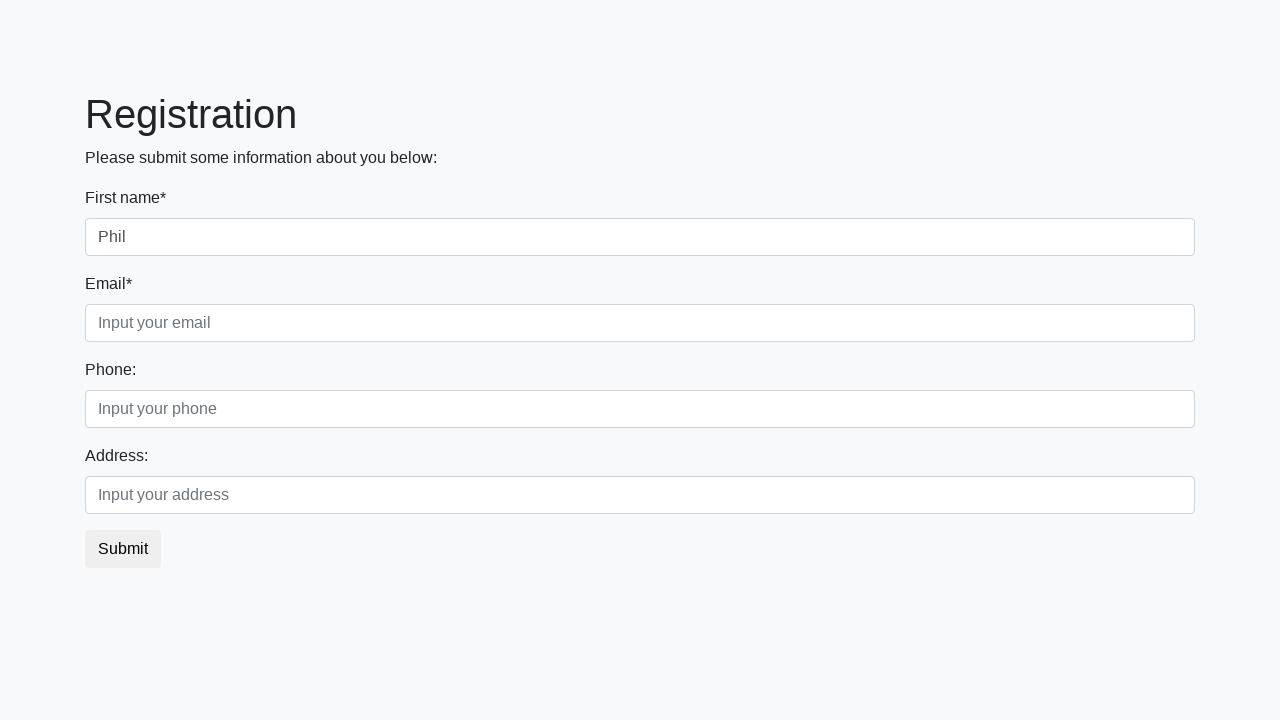

Filled last name field with 'Romanov' on input.form-control.second
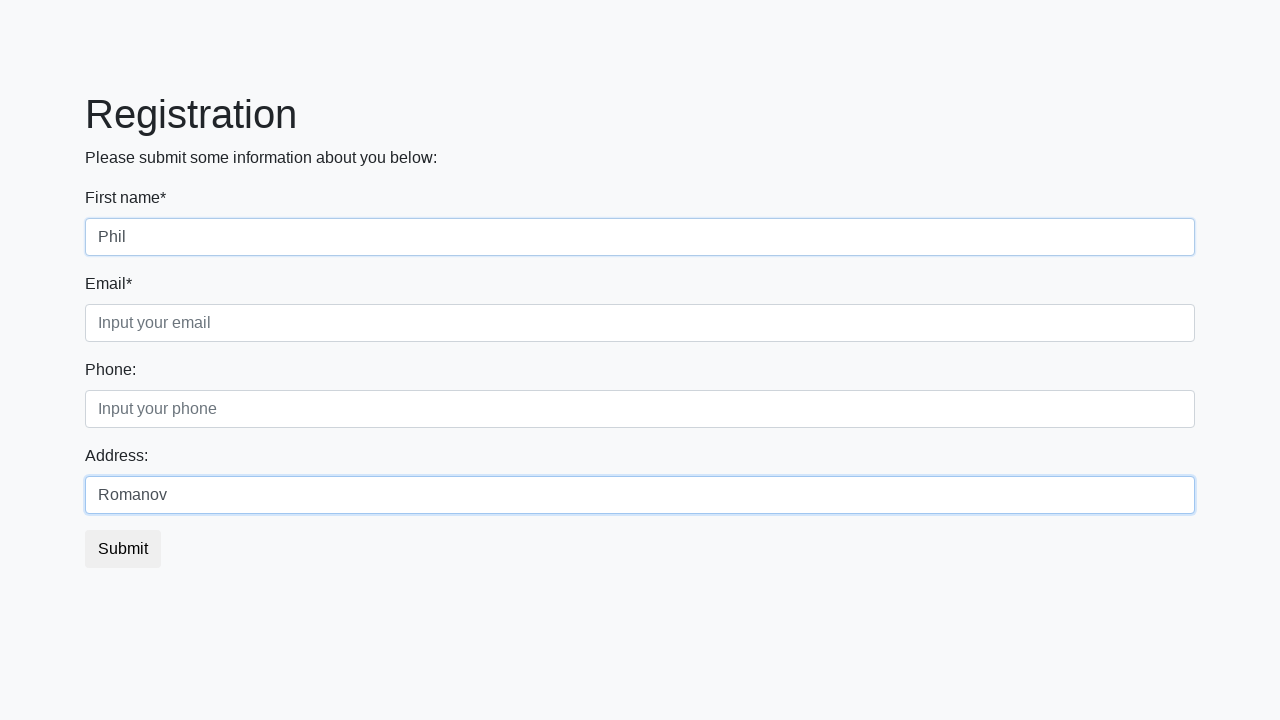

Filled email field with 'ma@il.ru' on input.form-control.third
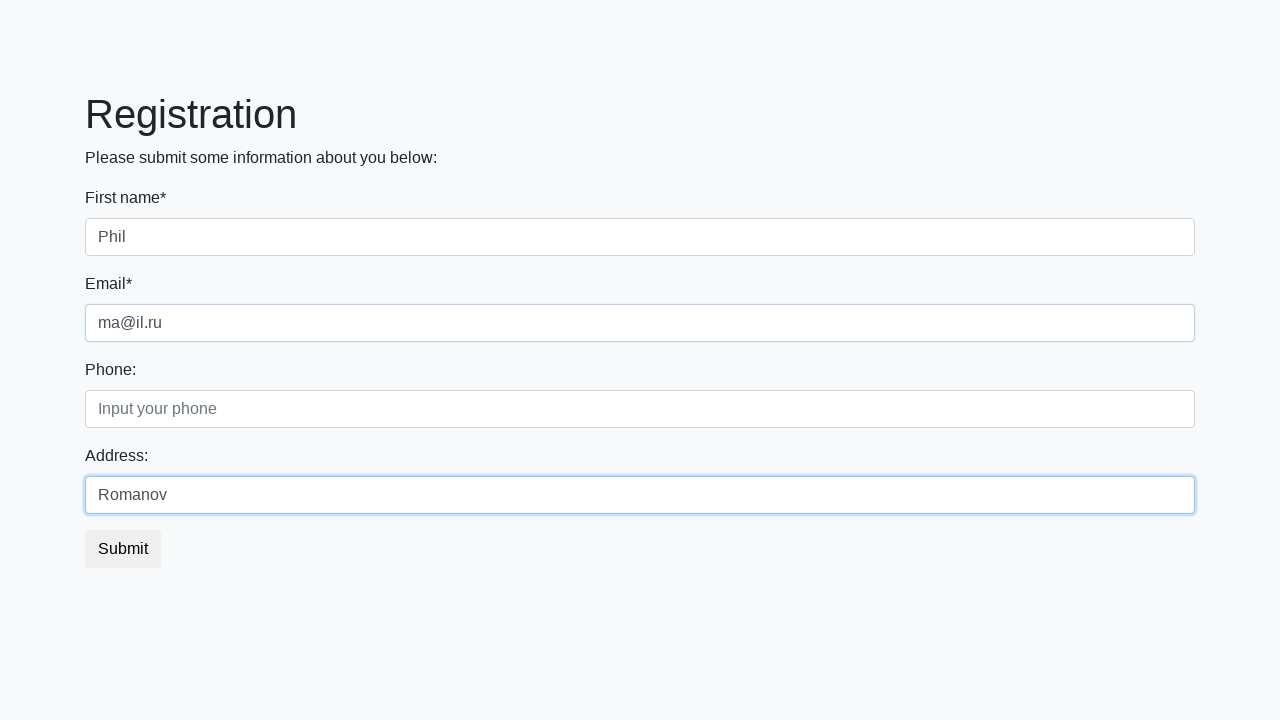

Clicked submit button to register at (123, 549) on button.btn
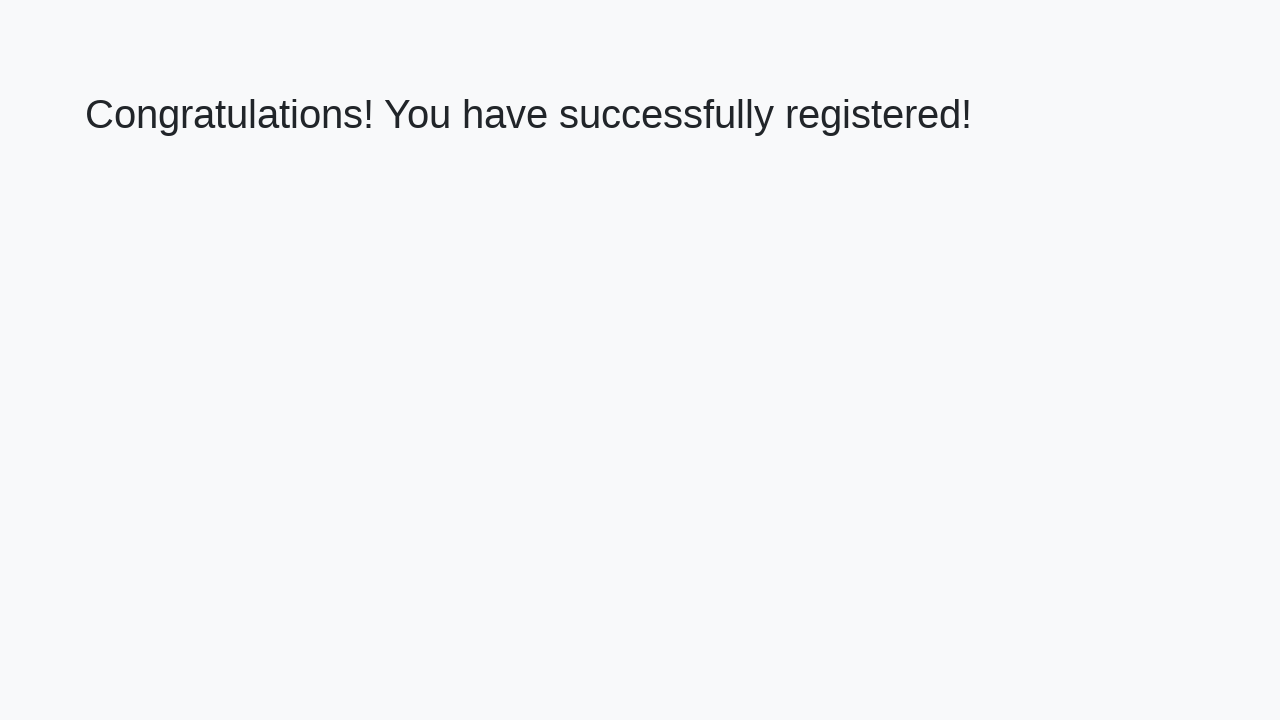

Success message header loaded
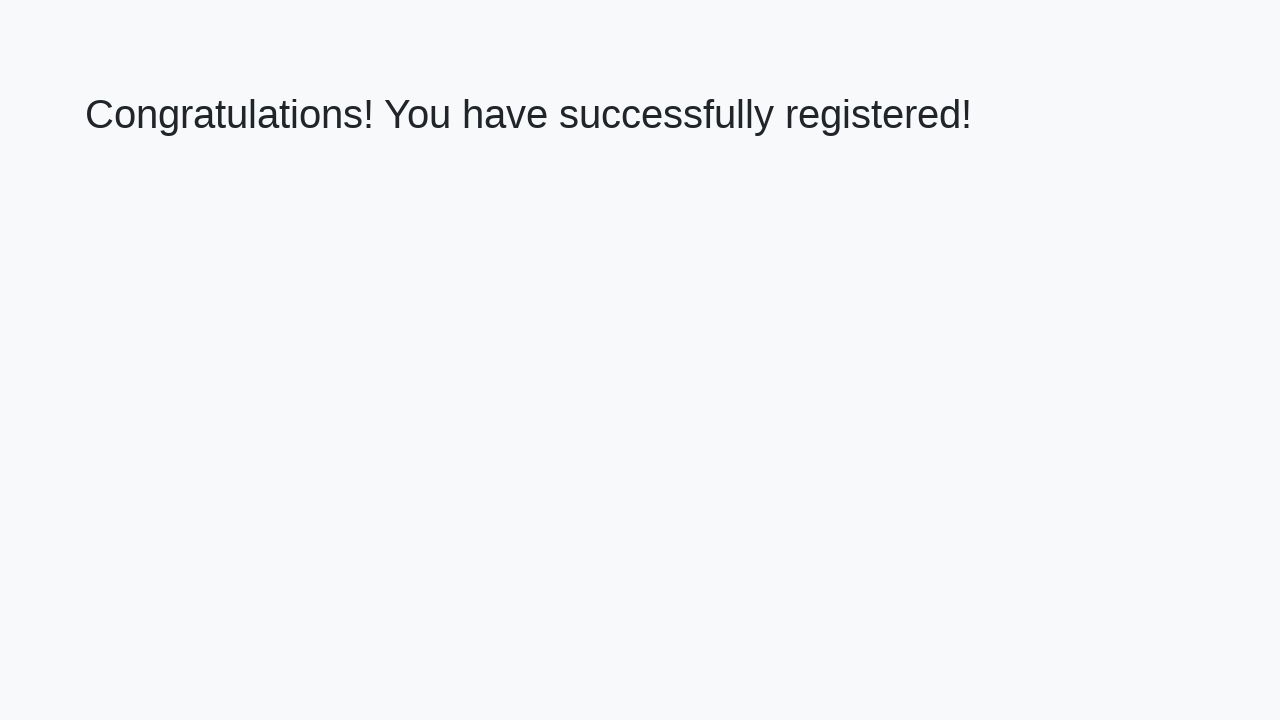

Retrieved success message text: 'Congratulations! You have successfully registered!'
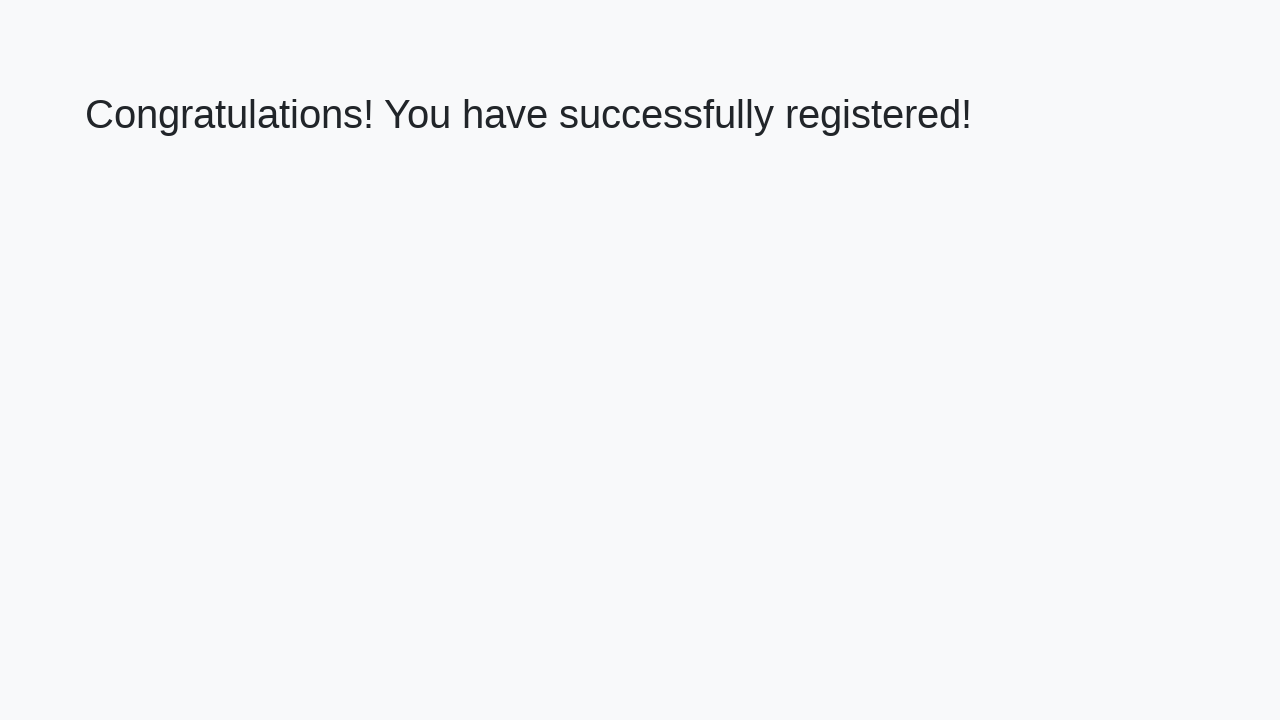

Verified success message matches expected text
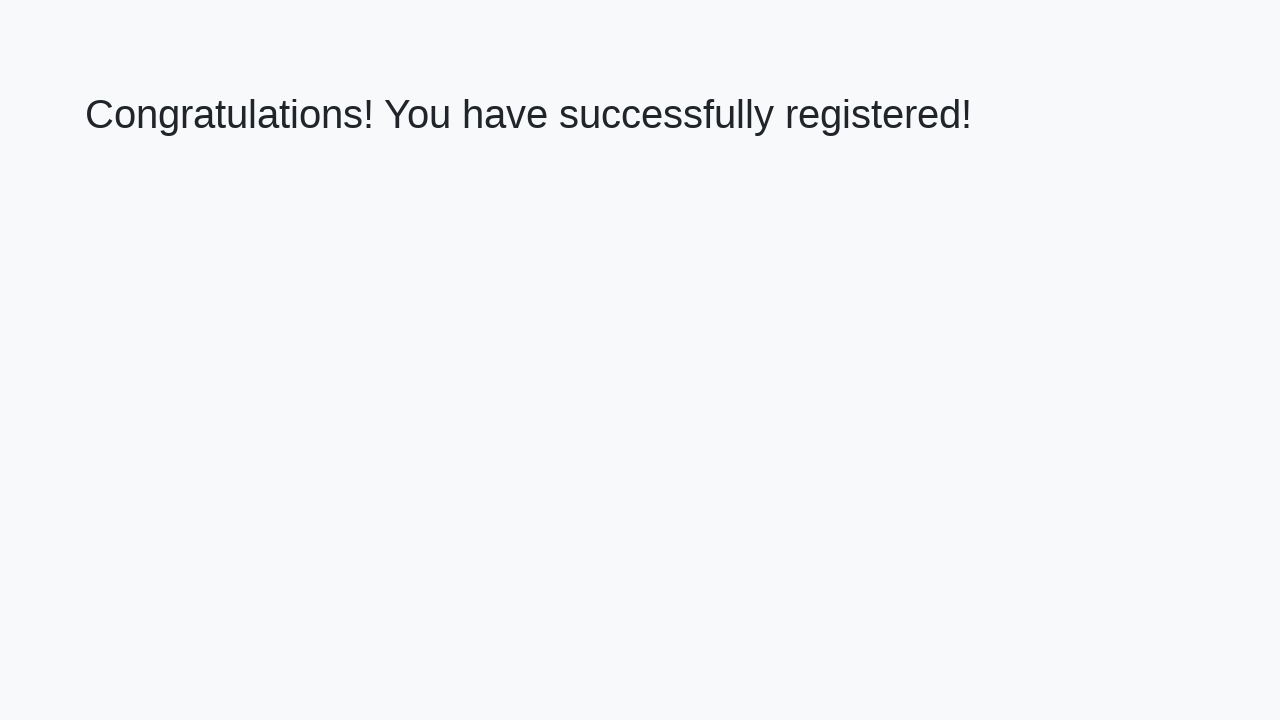

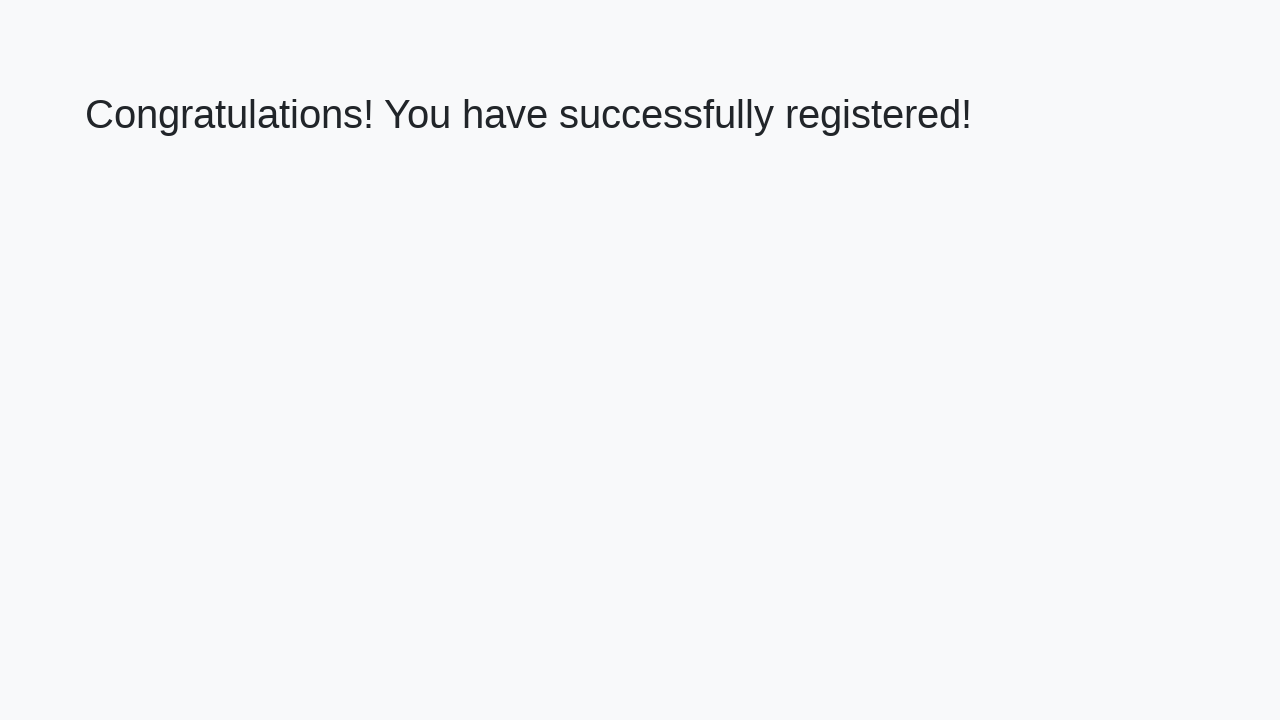